Tests passenger count dropdown functionality by clicking to increase adult passenger count and verifying the updated value

Starting URL: https://rahulshettyacademy.com/dropdownsPractise/

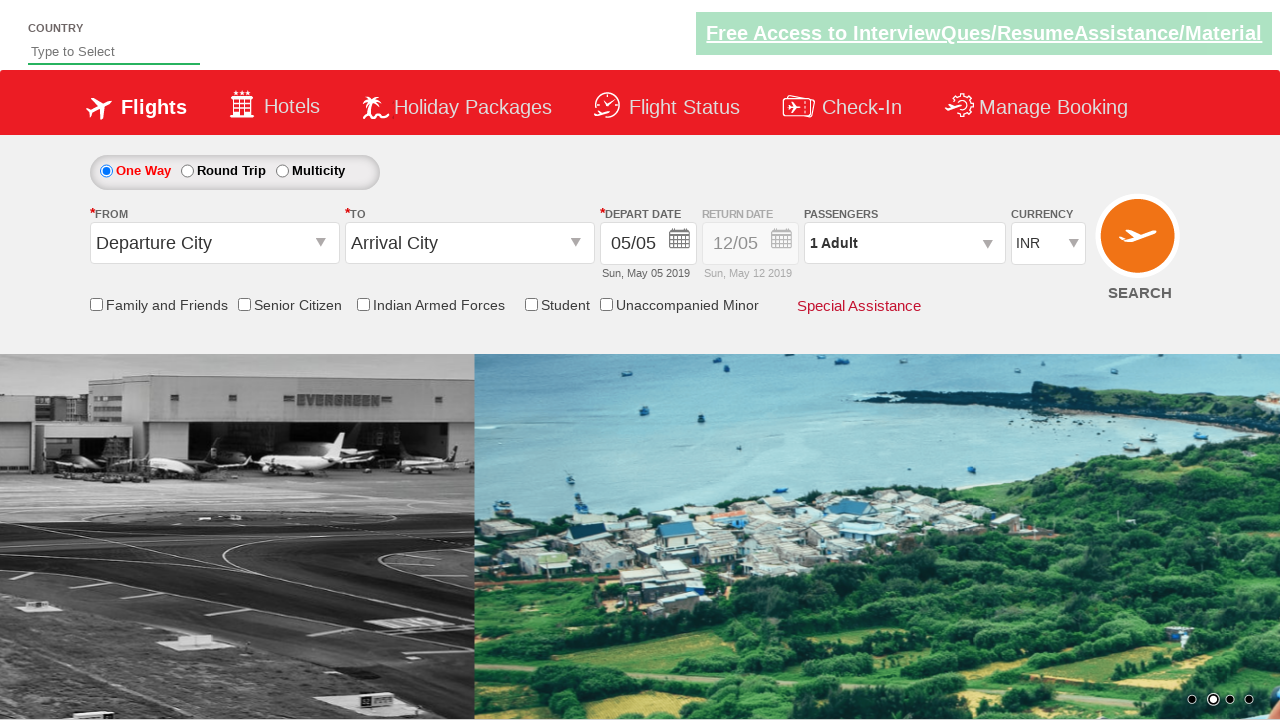

Clicked passenger info dropdown to open it at (904, 243) on #divpaxinfo
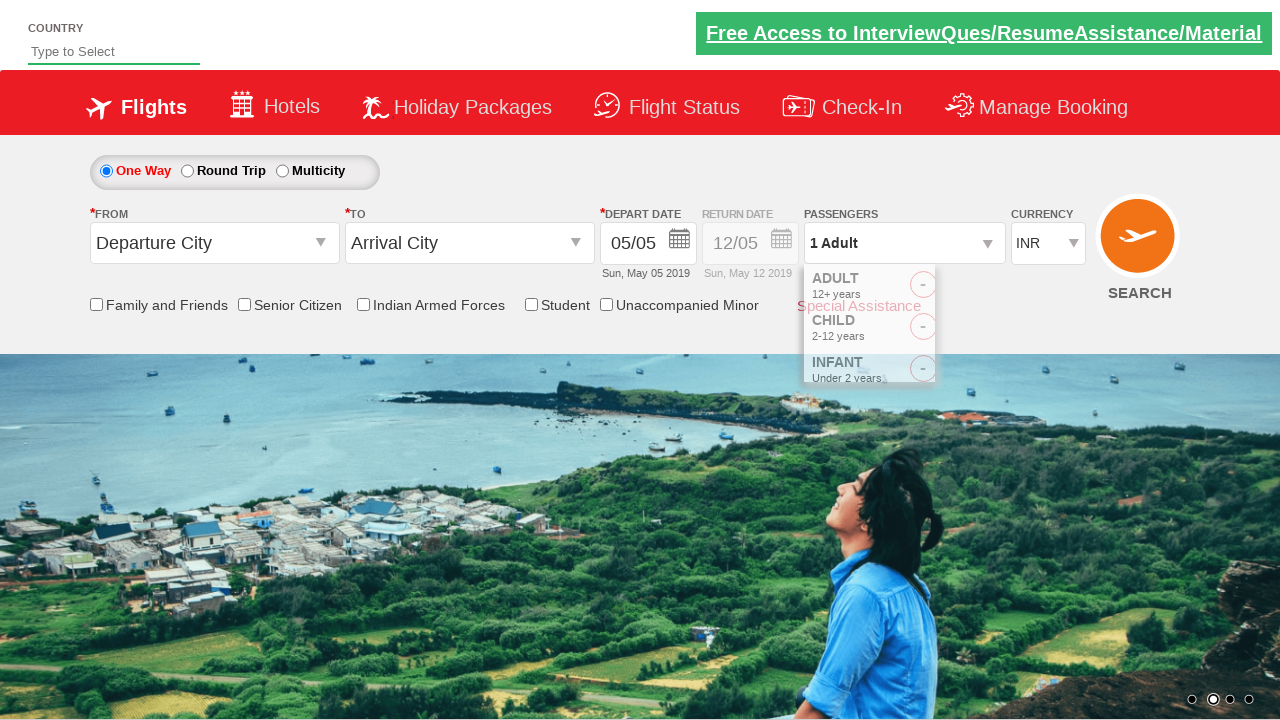

Waited for dropdown to fully open
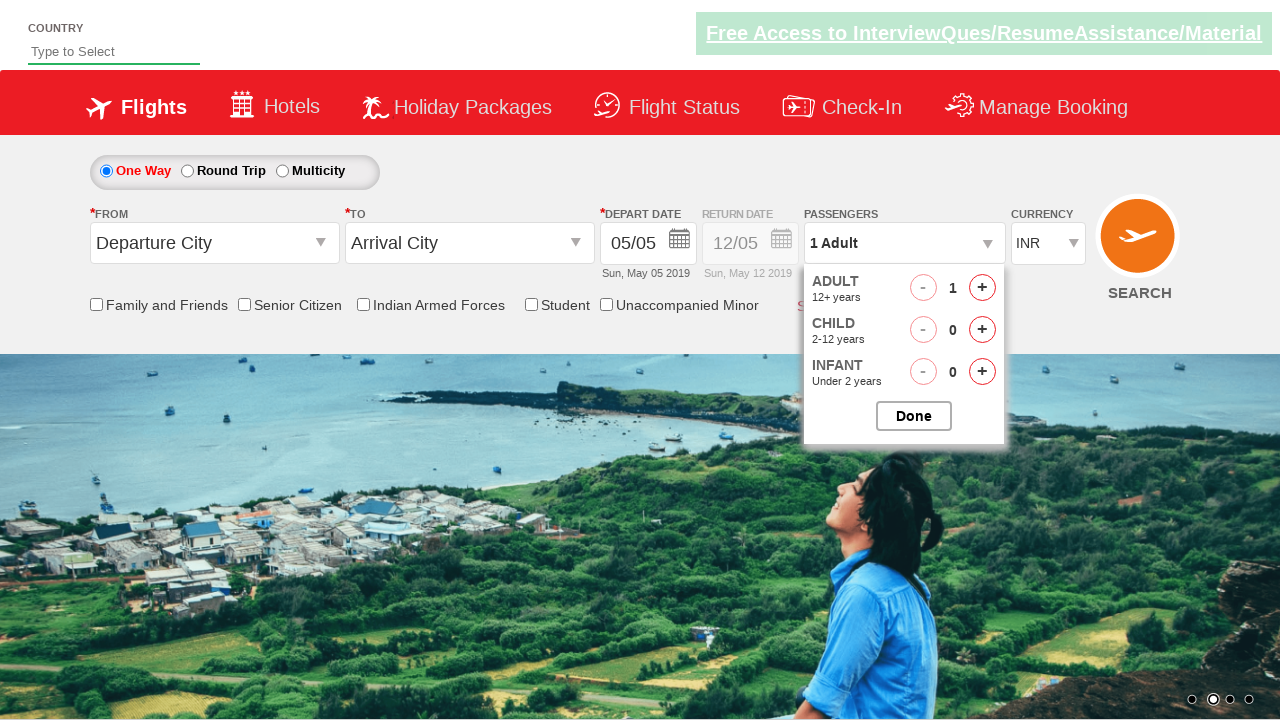

Retrieved initial passenger count: 1 Adult
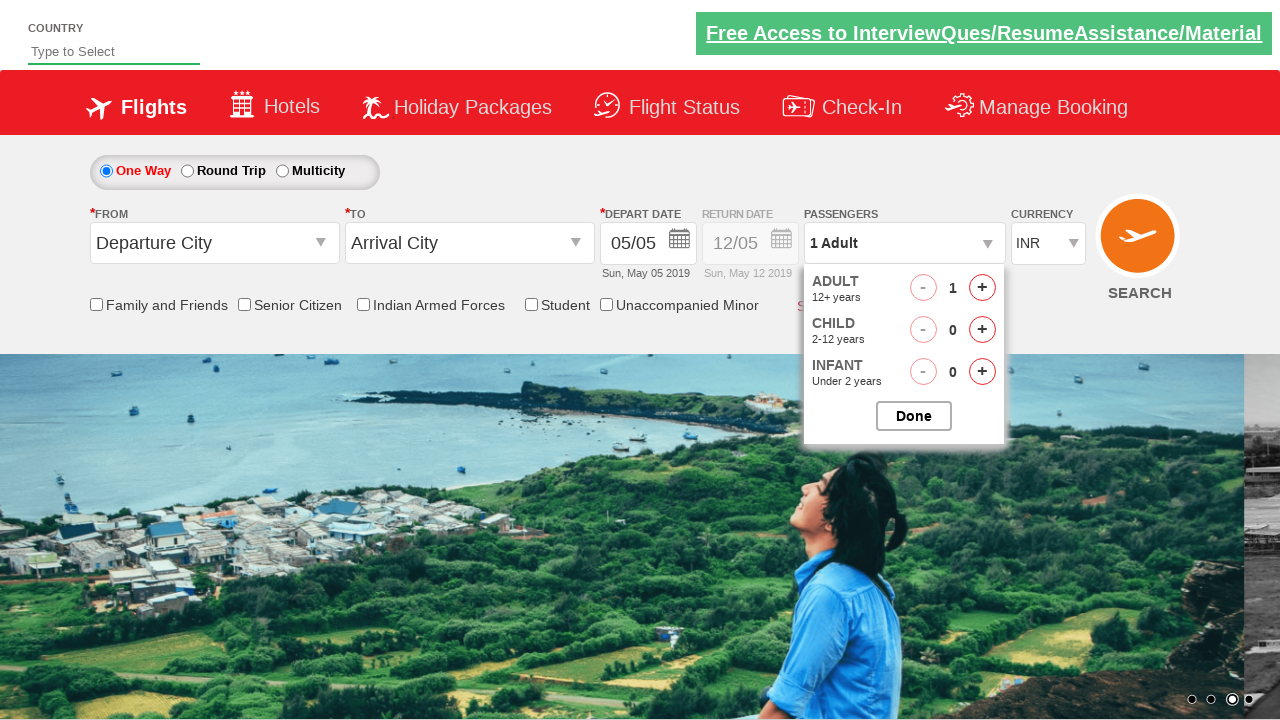

Clicked increase adult button (iteration 1/4) at (982, 288) on #hrefIncAdt
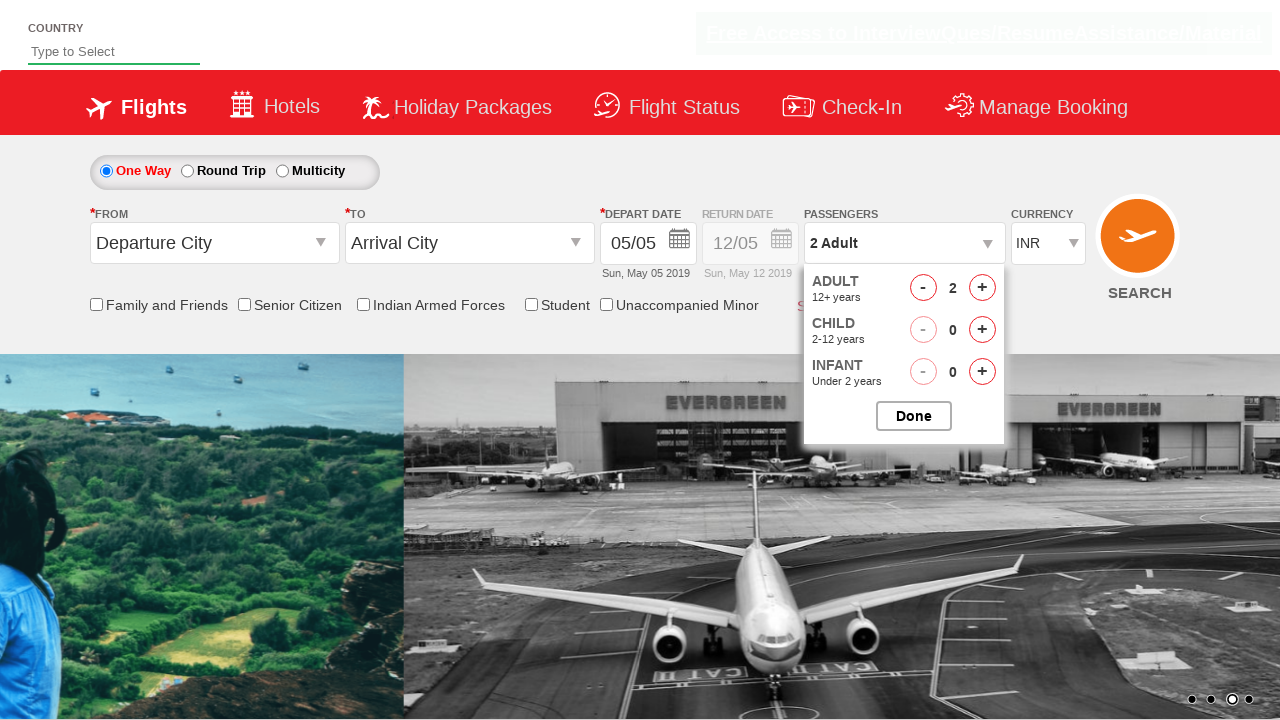

Clicked increase adult button (iteration 2/4) at (982, 288) on #hrefIncAdt
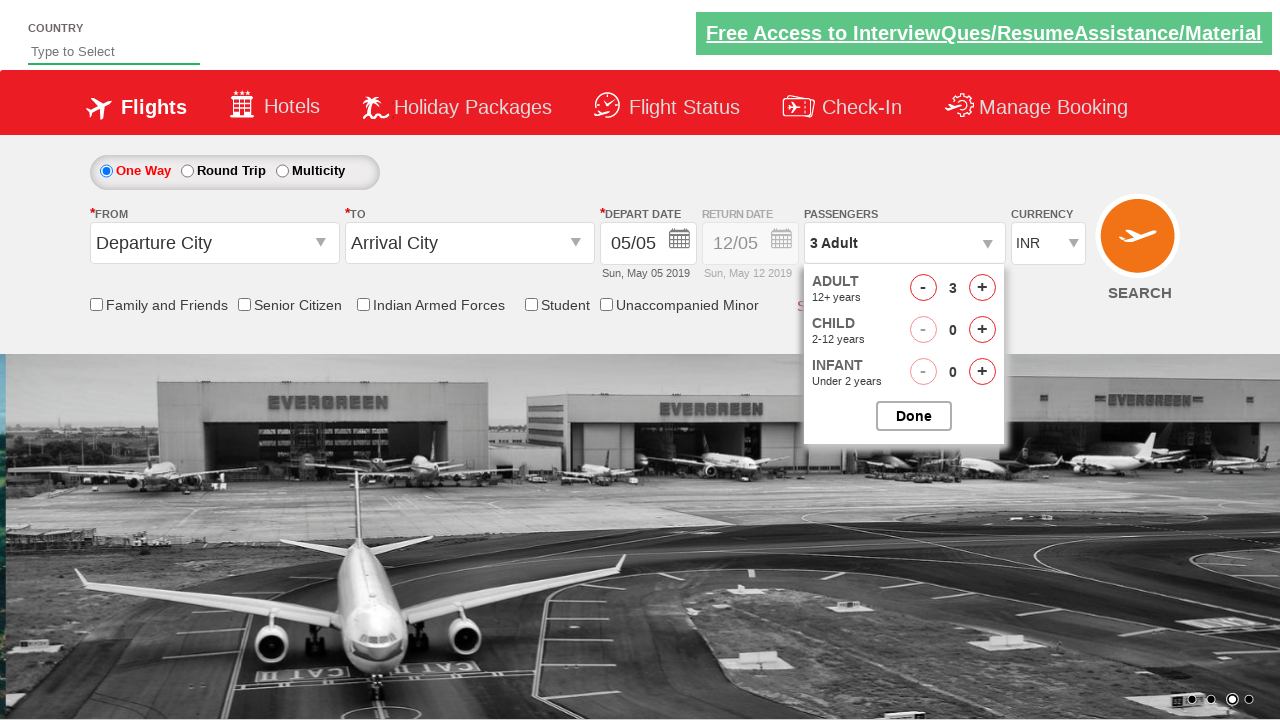

Clicked increase adult button (iteration 3/4) at (982, 288) on #hrefIncAdt
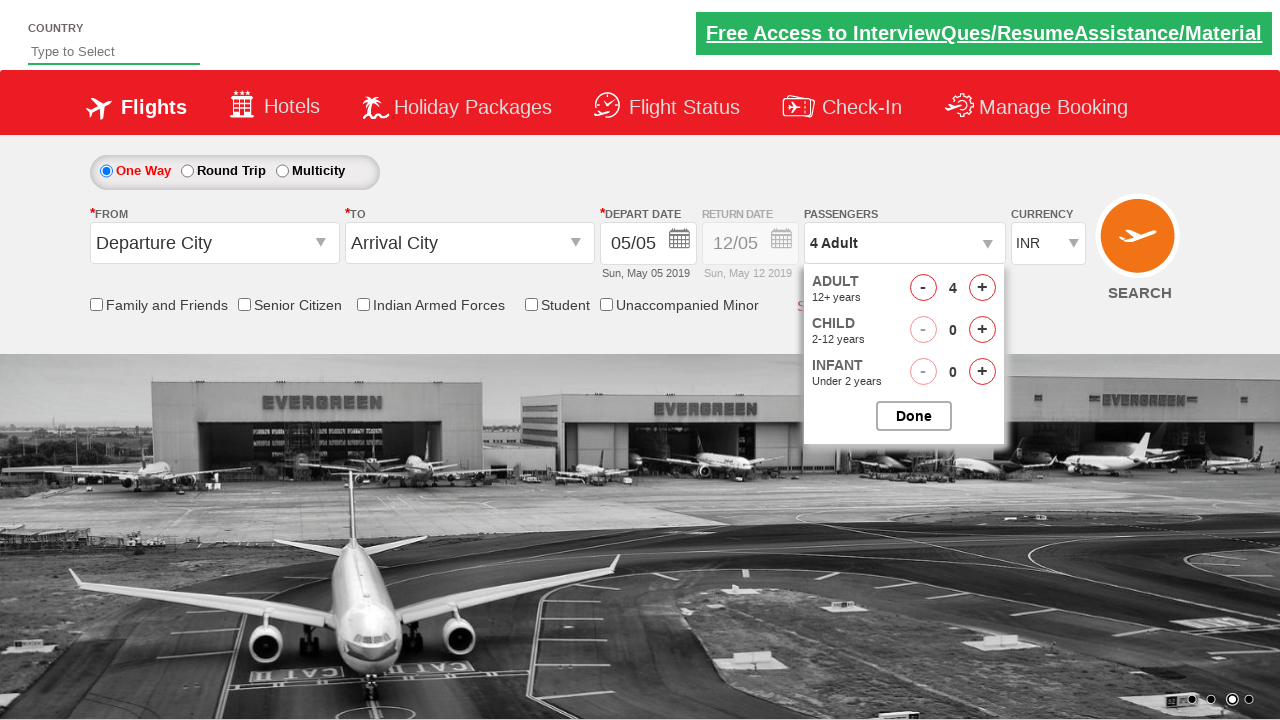

Clicked increase adult button (iteration 4/4) at (982, 288) on #hrefIncAdt
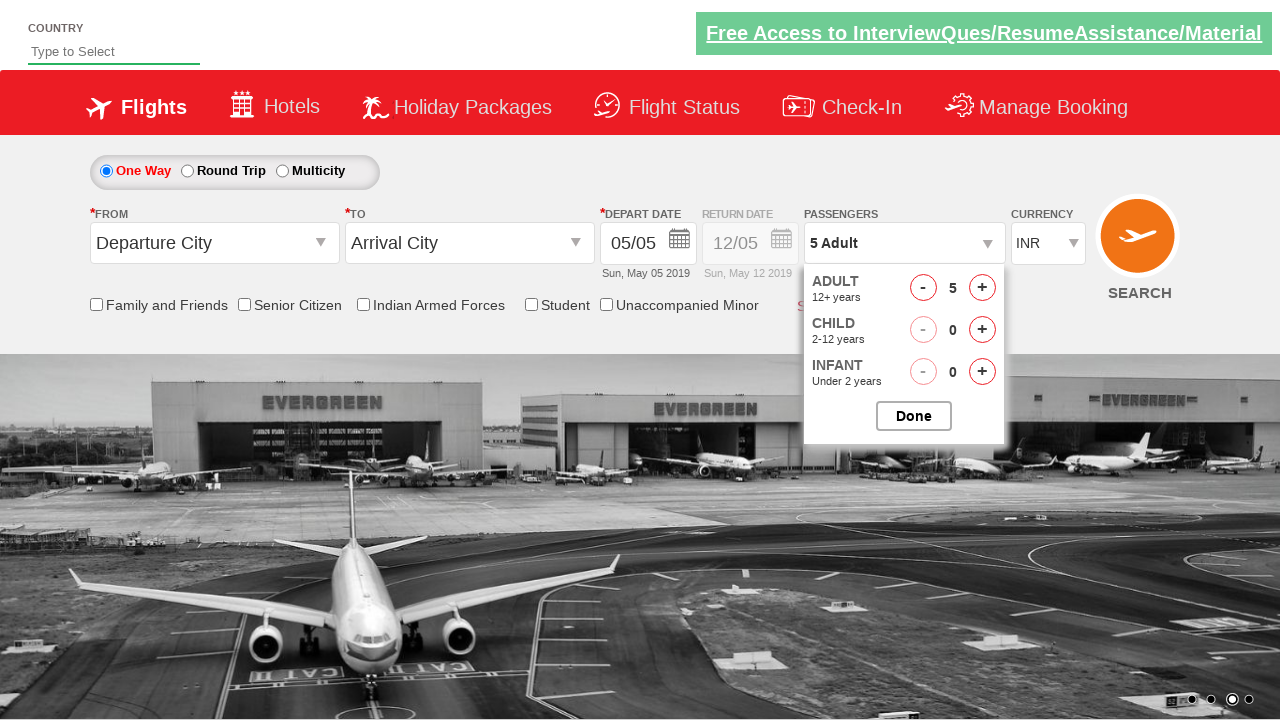

Closed passenger selection dropdown at (914, 416) on #btnclosepaxoption
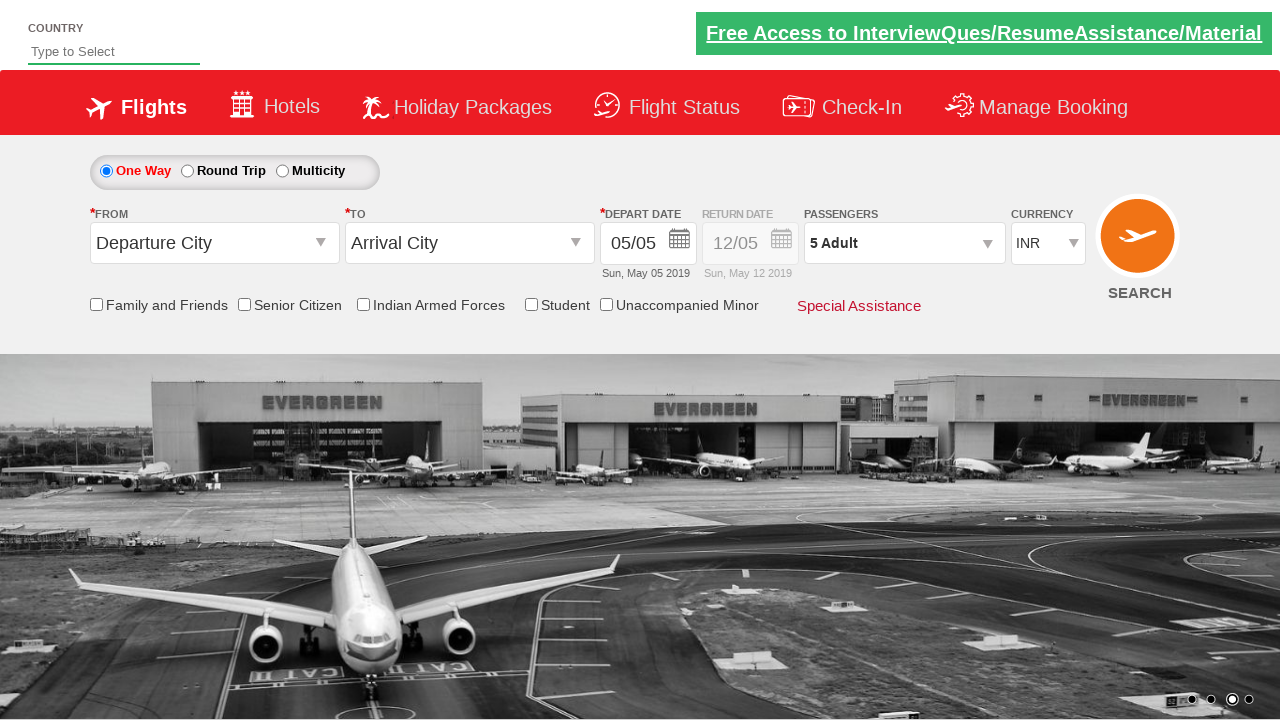

Retrieved final passenger count: 5 Adult
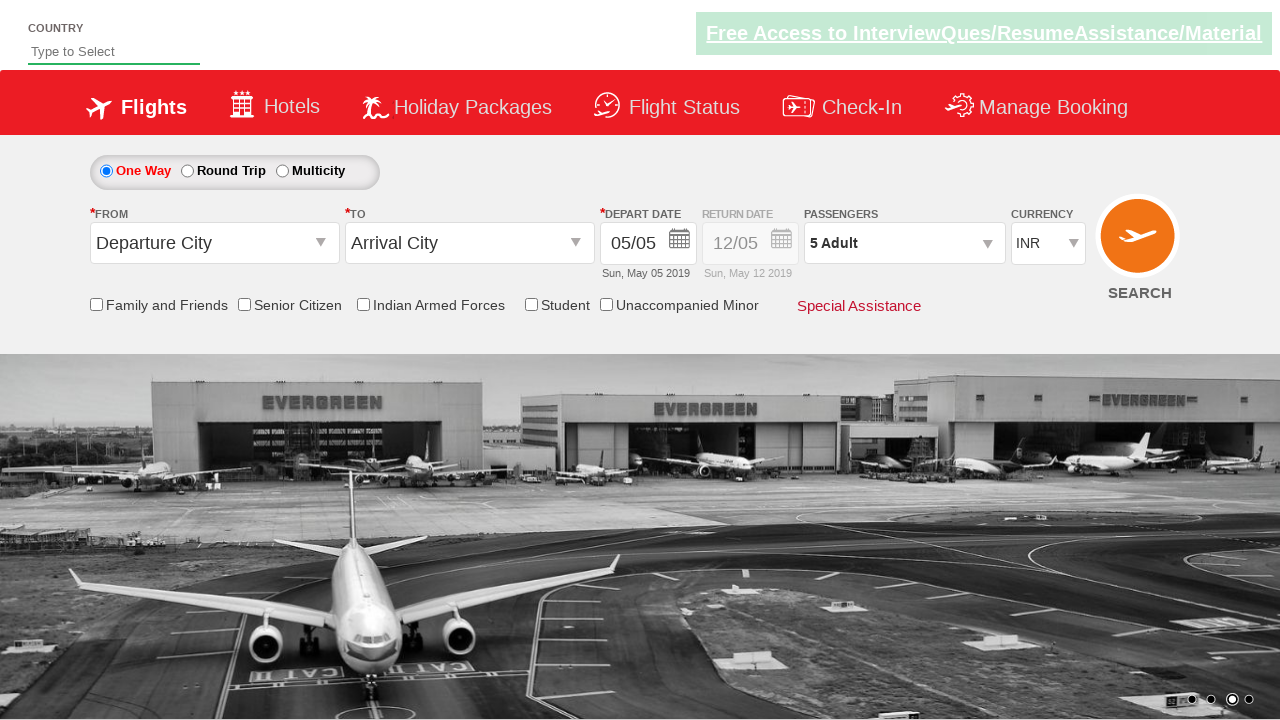

Verified passenger count updated correctly to '5 Adult'
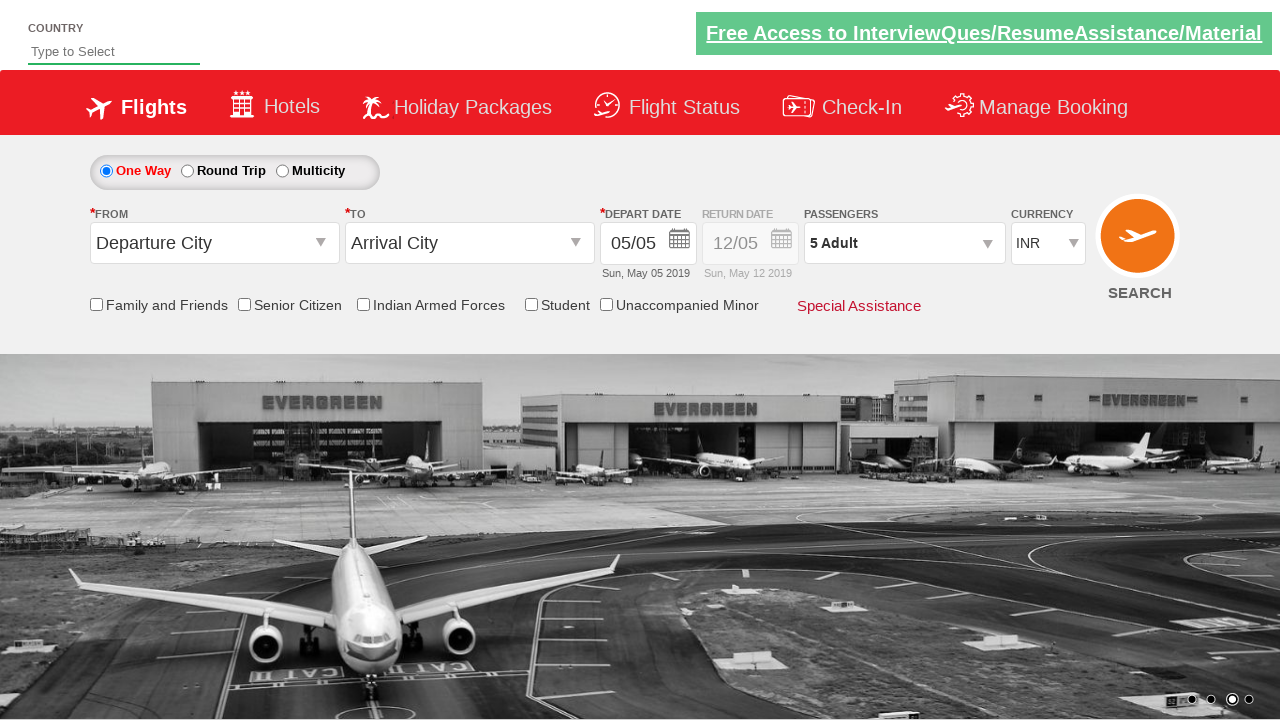

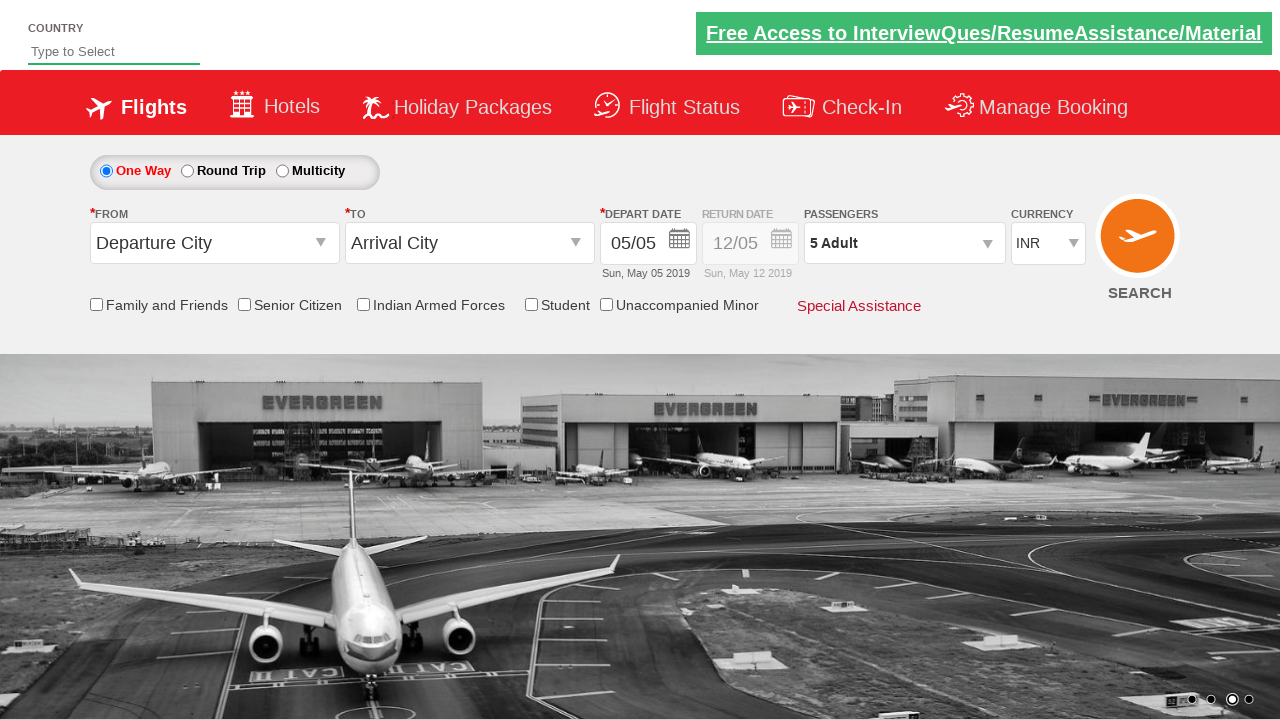